Tests various Playwright locator strategies on a registration form by filling firstname and lastname fields, counting form elements, checking a heading visibility, and clicking a login link.

Starting URL: https://naveenautomationlabs.com/opencart/index.php?route=account/register

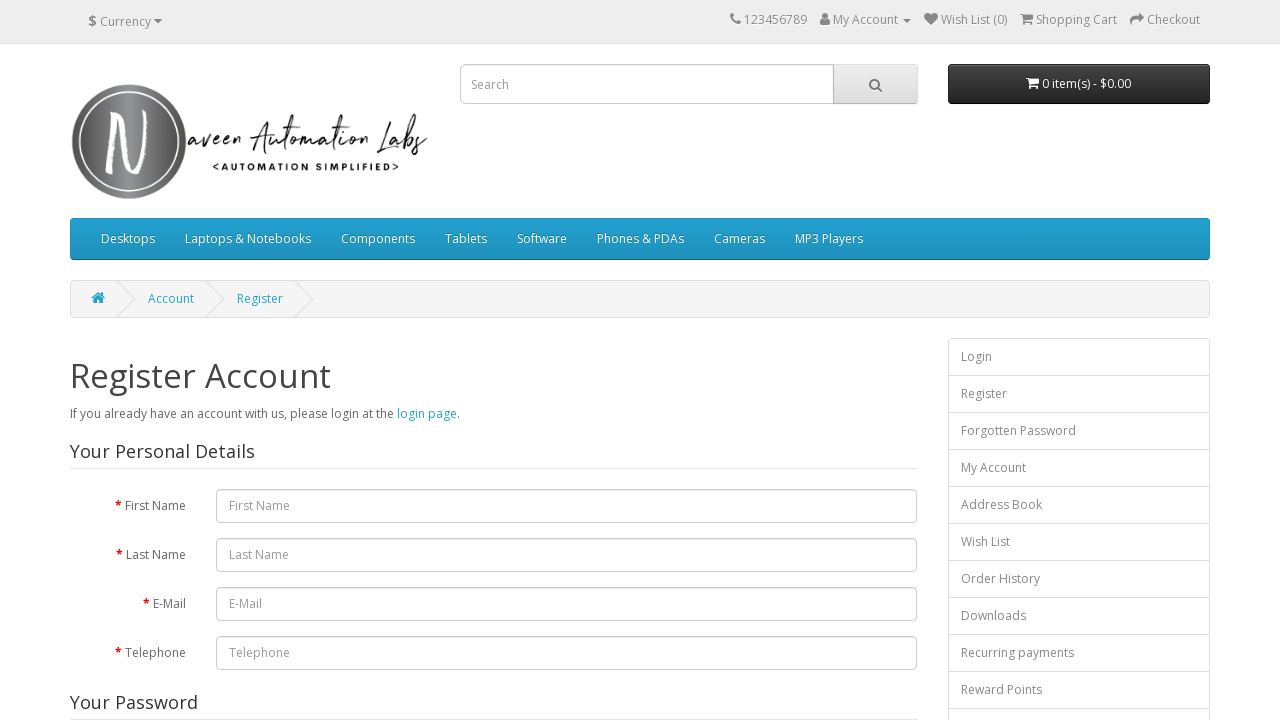

Filled firstname field with 'Unnath' using id locator on id=input-firstname
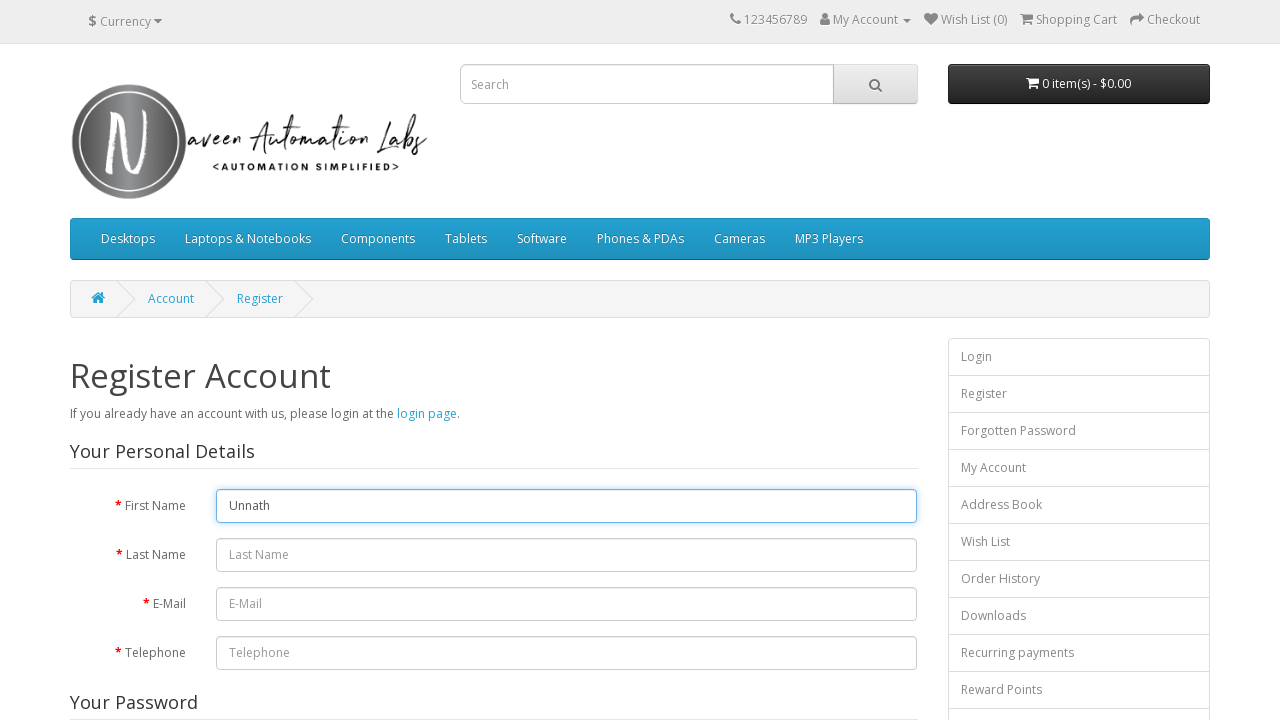

Filled lastname field with 'Gowda' using CSS selector on #input-lastname
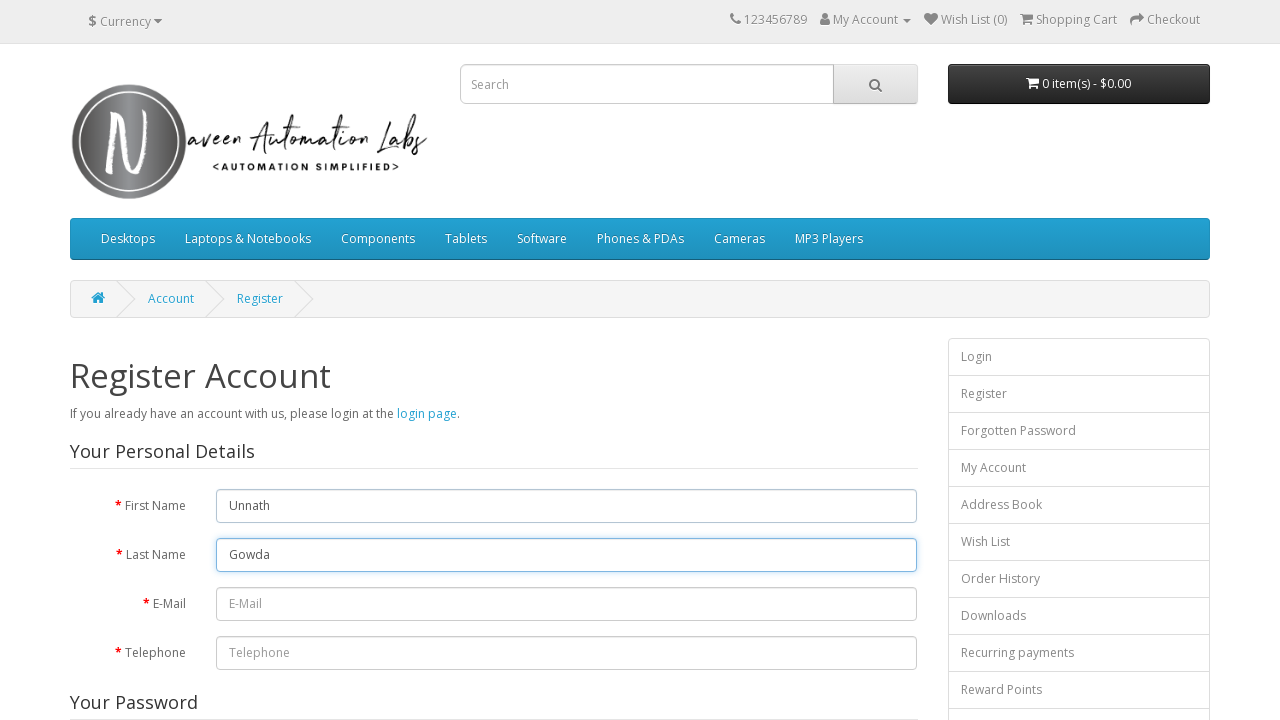

Counted form group elements: 8 elements found
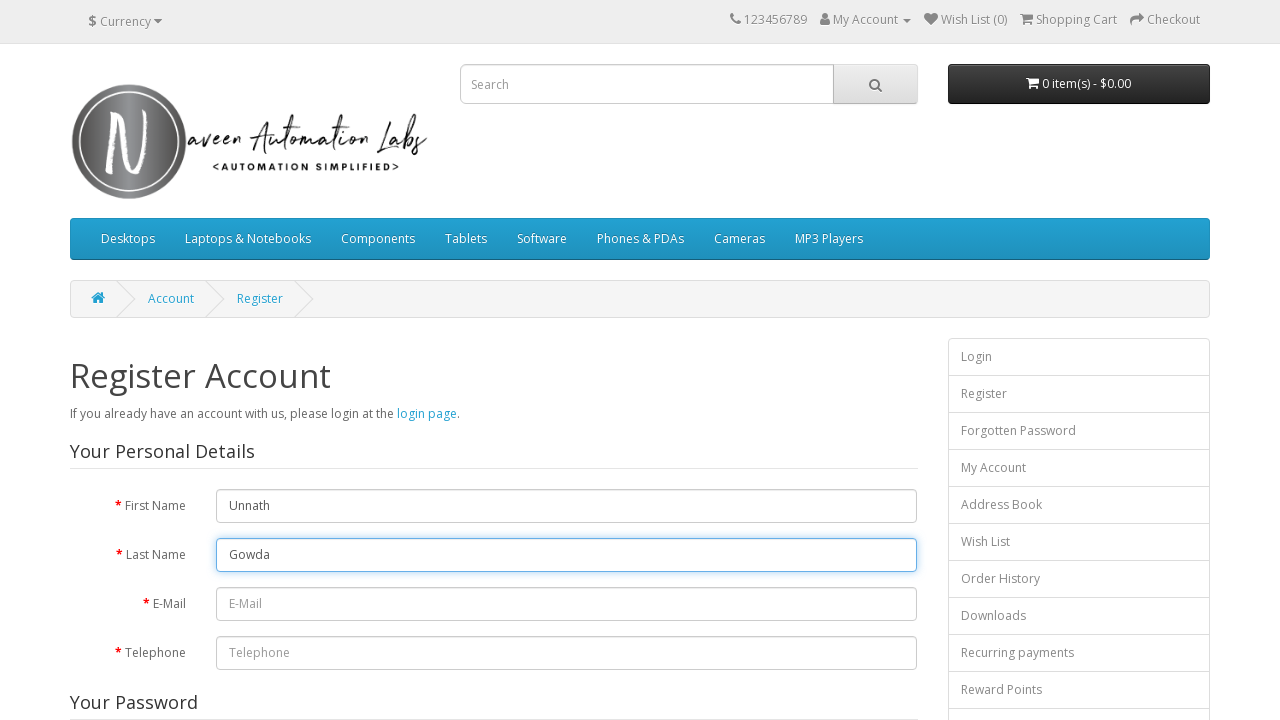

Verified 'Register Account' heading is visible
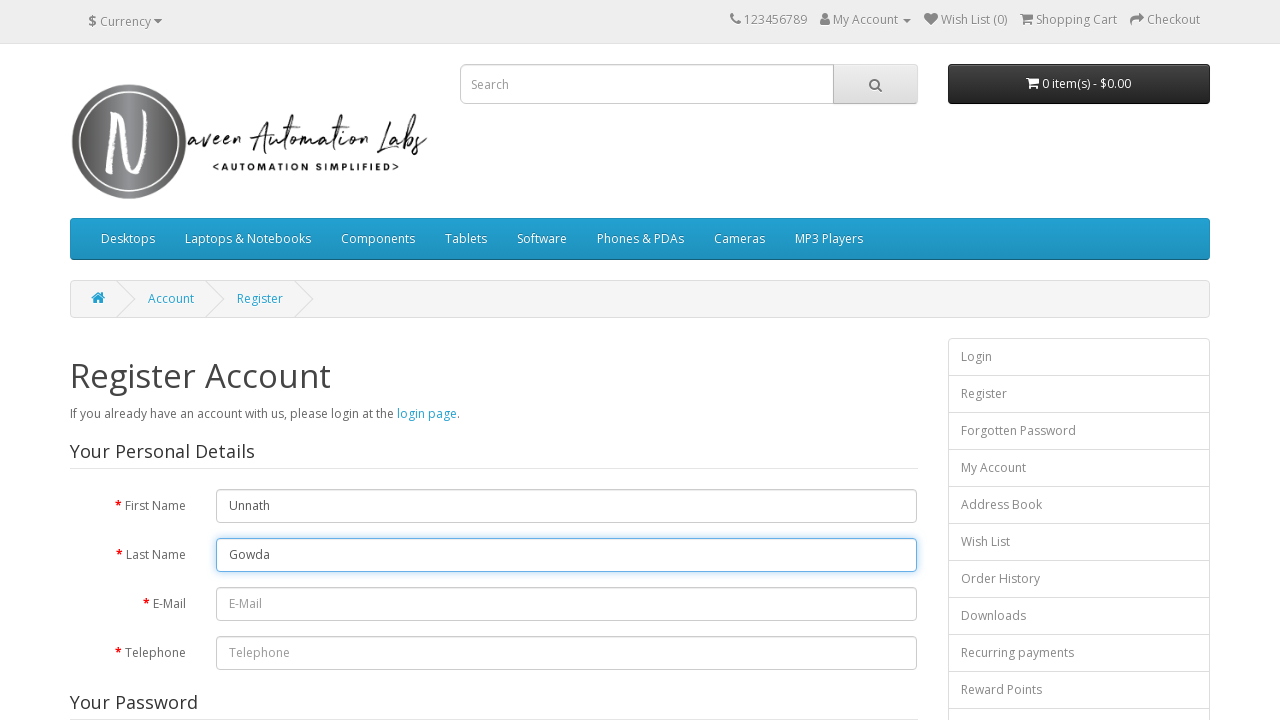

Clicked login link in content area at (427, 413) on #content p a
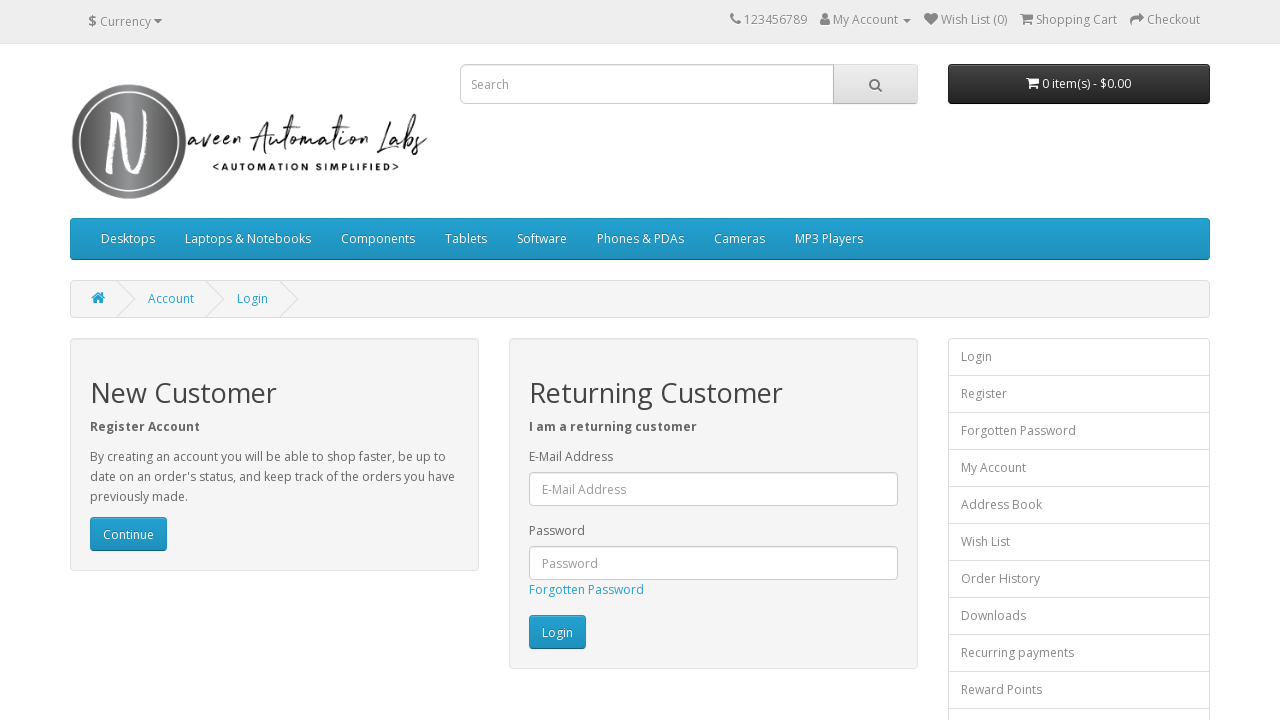

Navigation completed and page reached networkidle state
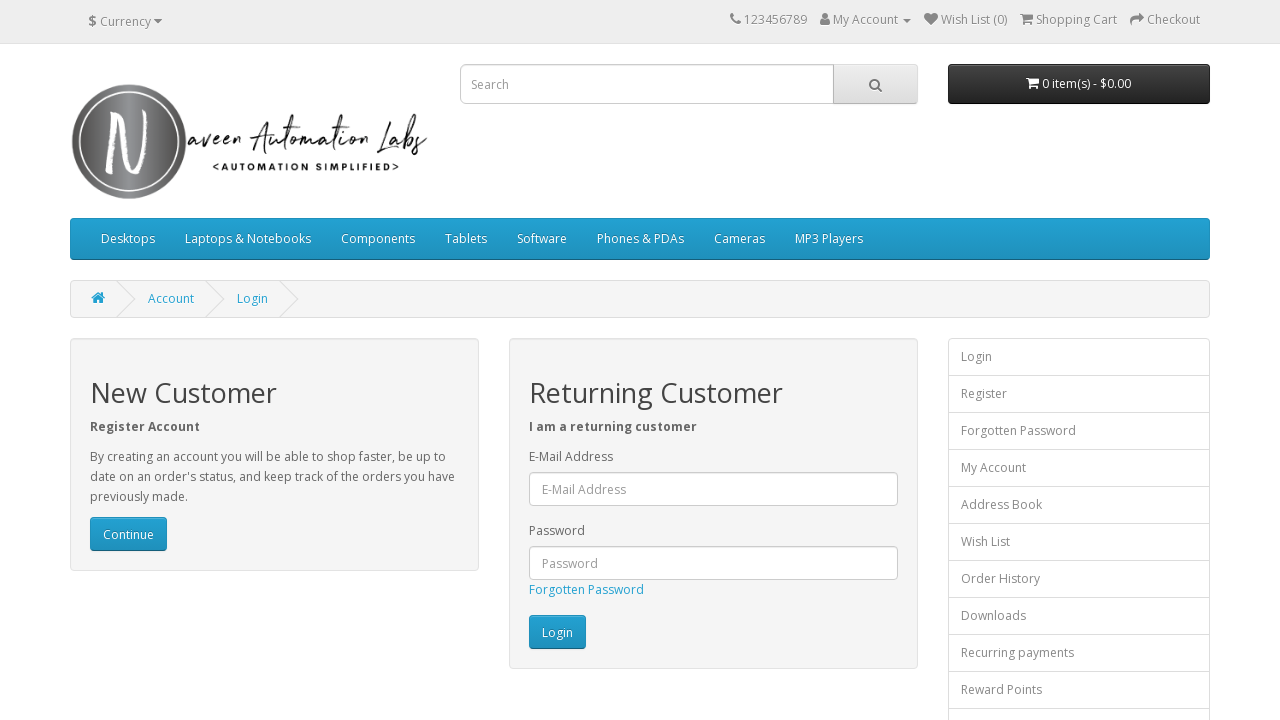

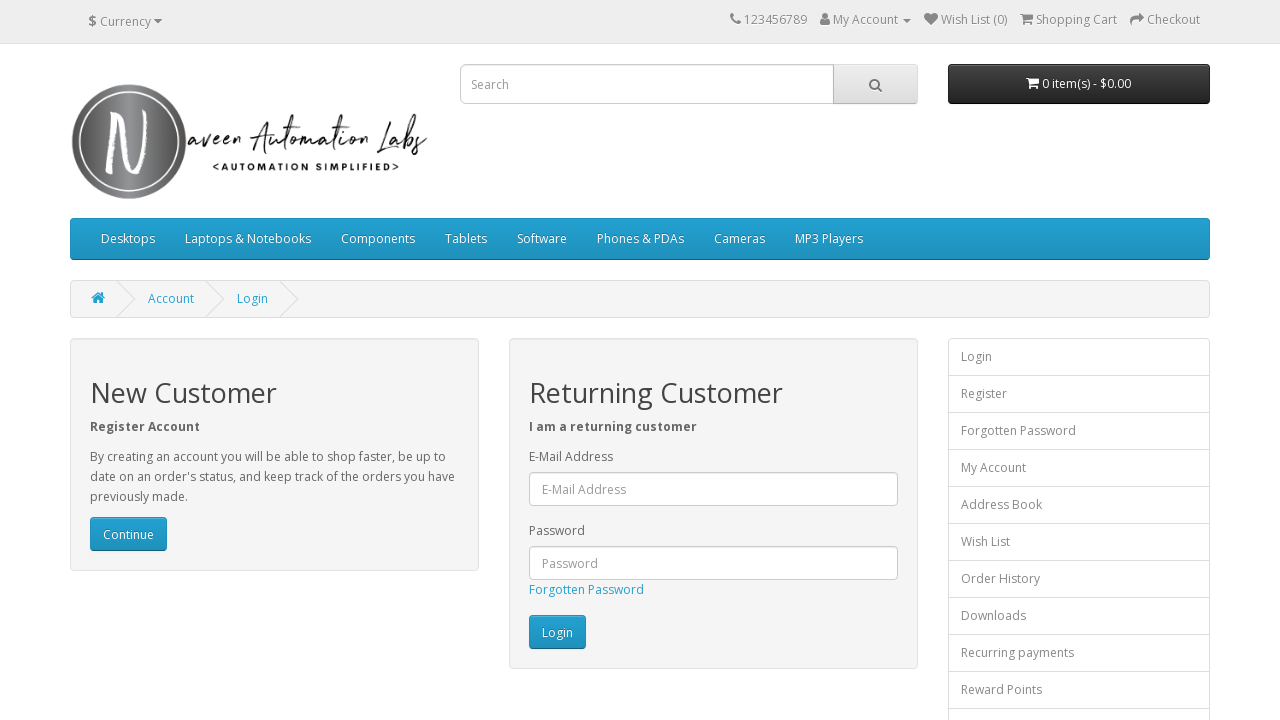